Navigates to Gmail homepage and verifies the page loads by checking the title

Starting URL: http://www.gmail.com/

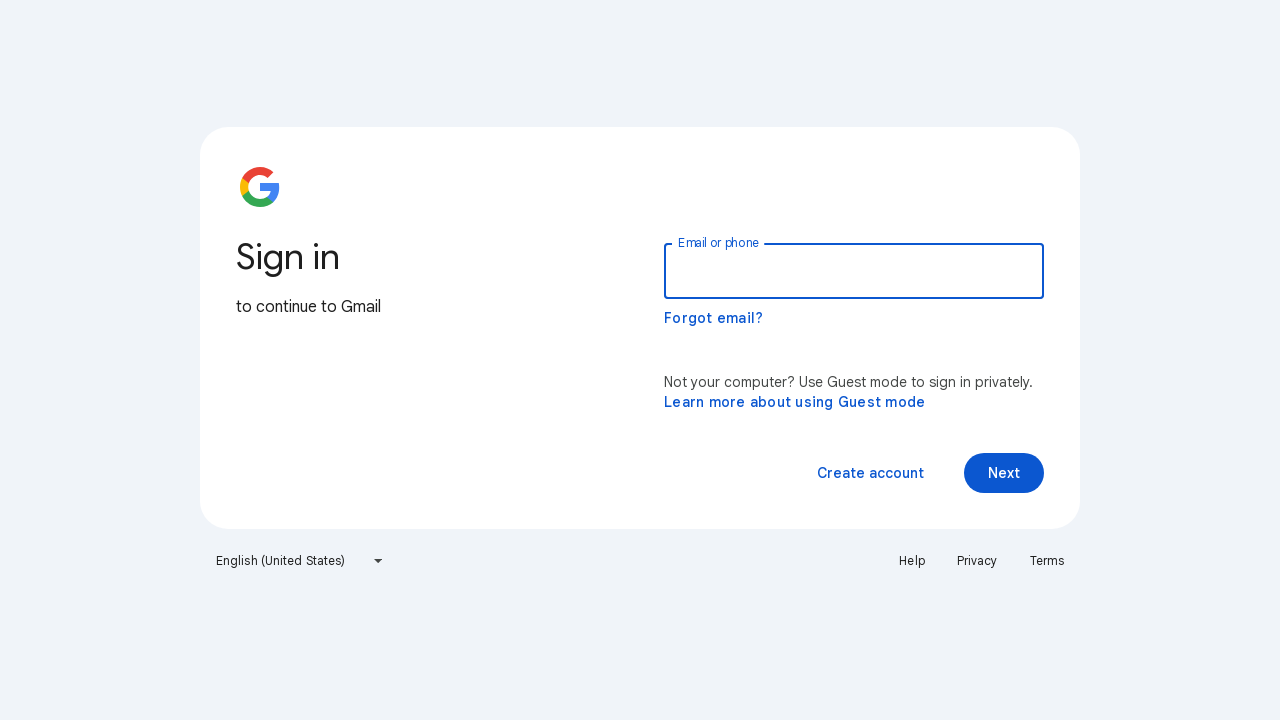

Navigated to Gmail homepage
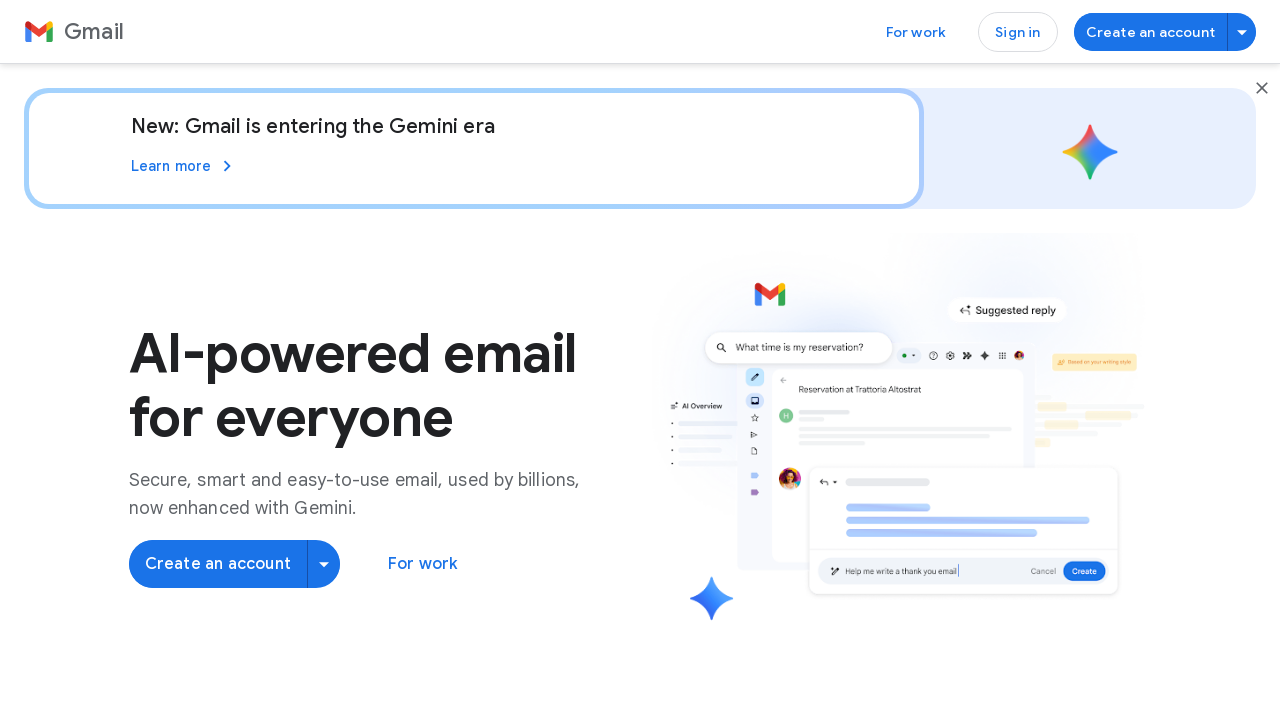

Retrieved page title
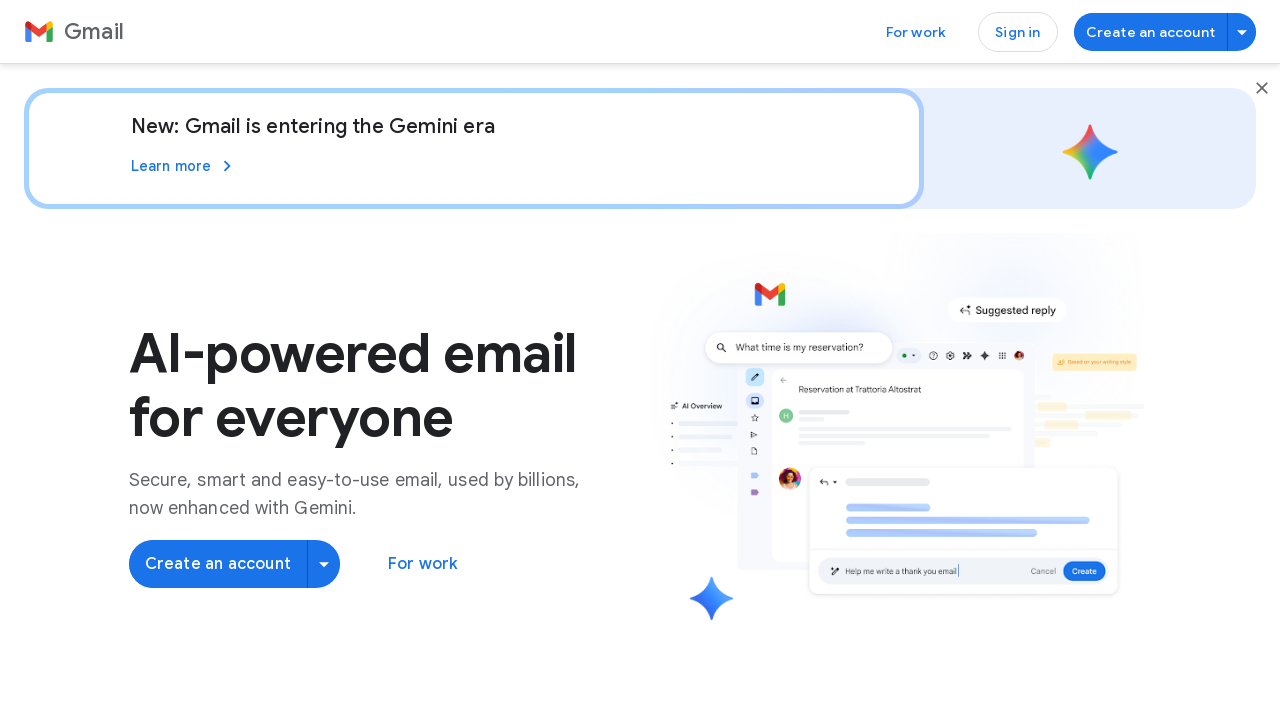

Verified page title: Gmail: Secure, AI-Powered Email for Everyone | Google Workspace
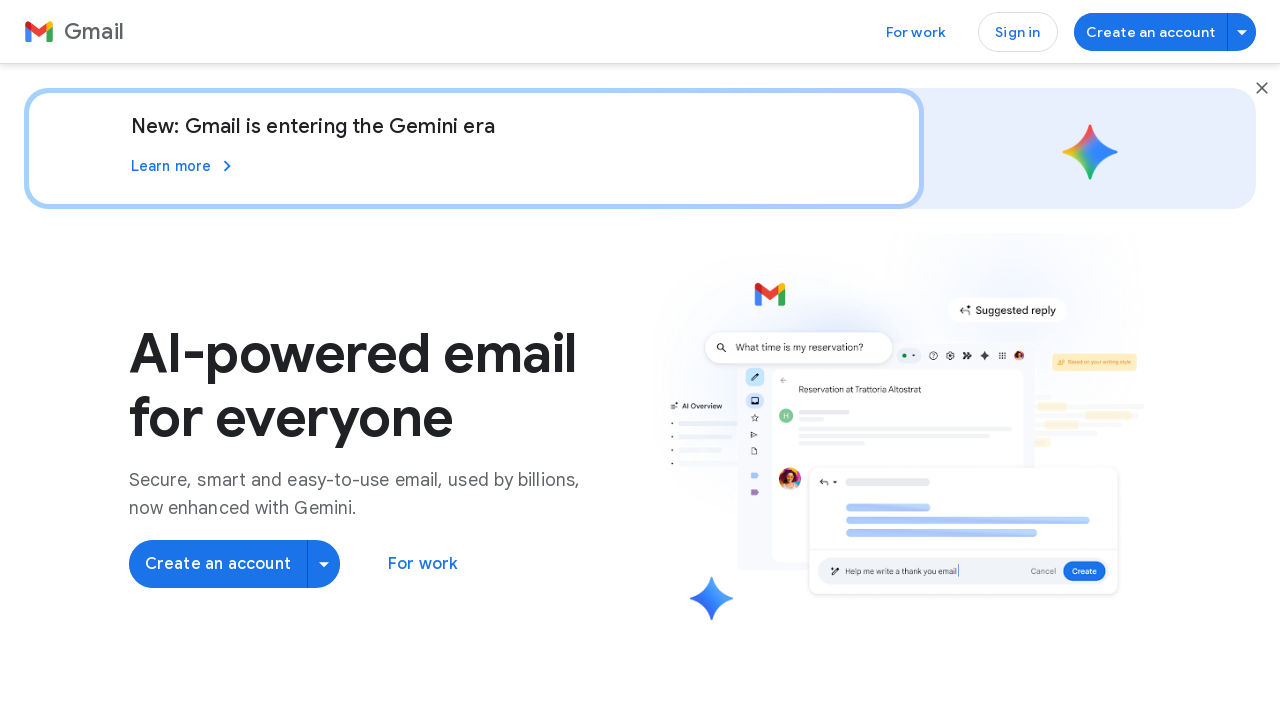

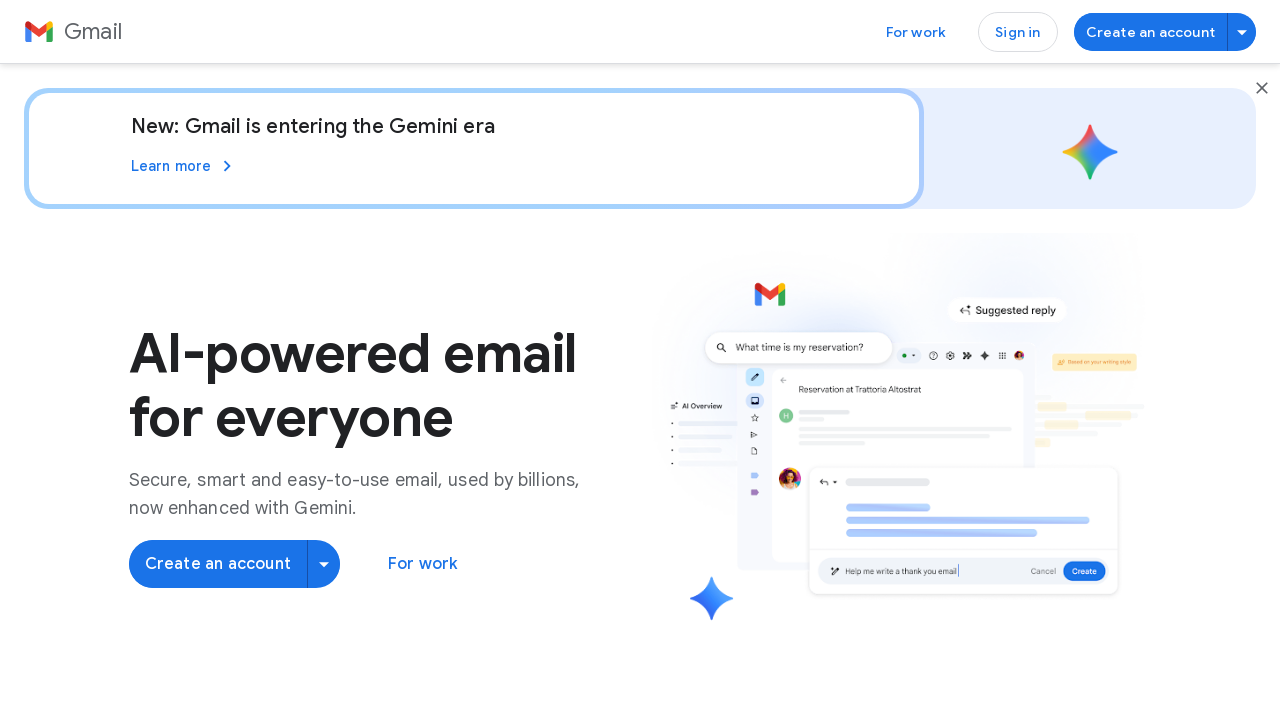